Tests JavaScript alert functionality by clicking the alert button, accepting it, and verifying the result message

Starting URL: http://practice.cydeo.com/javascript_alerts

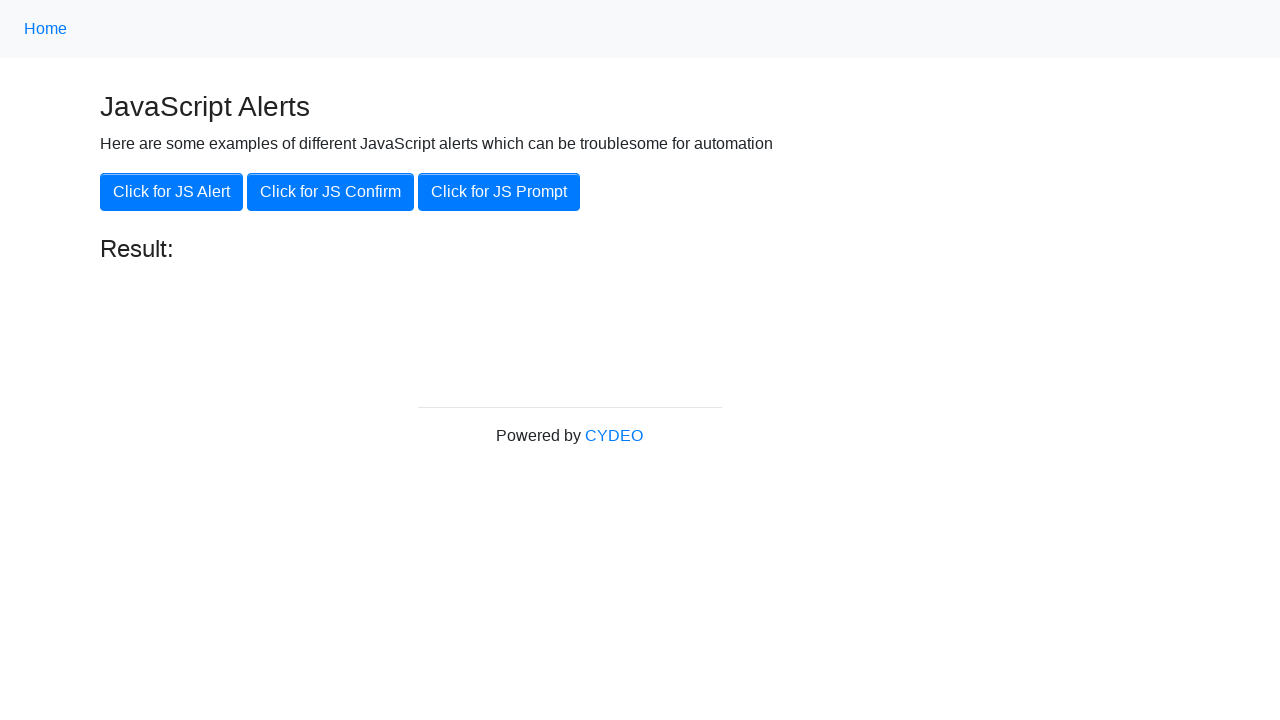

Clicked the JavaScript alert button at (172, 192) on xpath=//button[@onclick='jsAlert()']
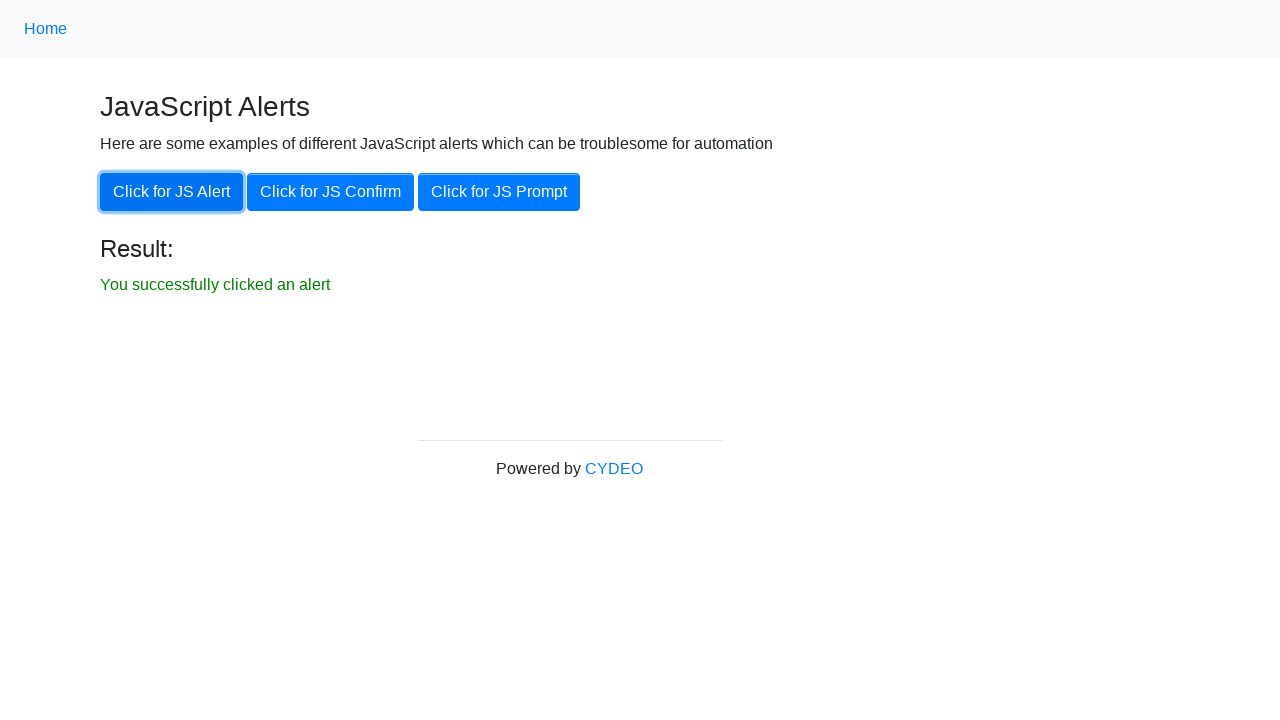

Set up dialog handler to accept alerts
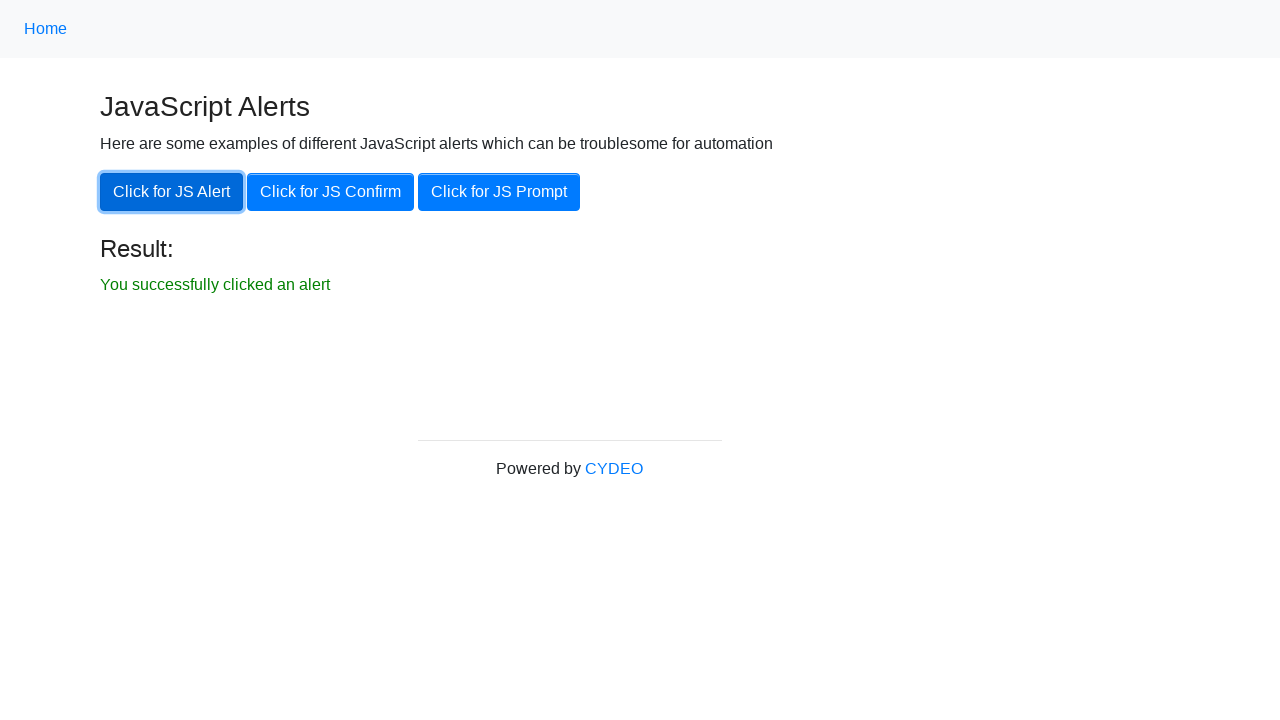

Clicked the alert button again to trigger and accept the alert at (172, 192) on xpath=//button[@onclick='jsAlert()']
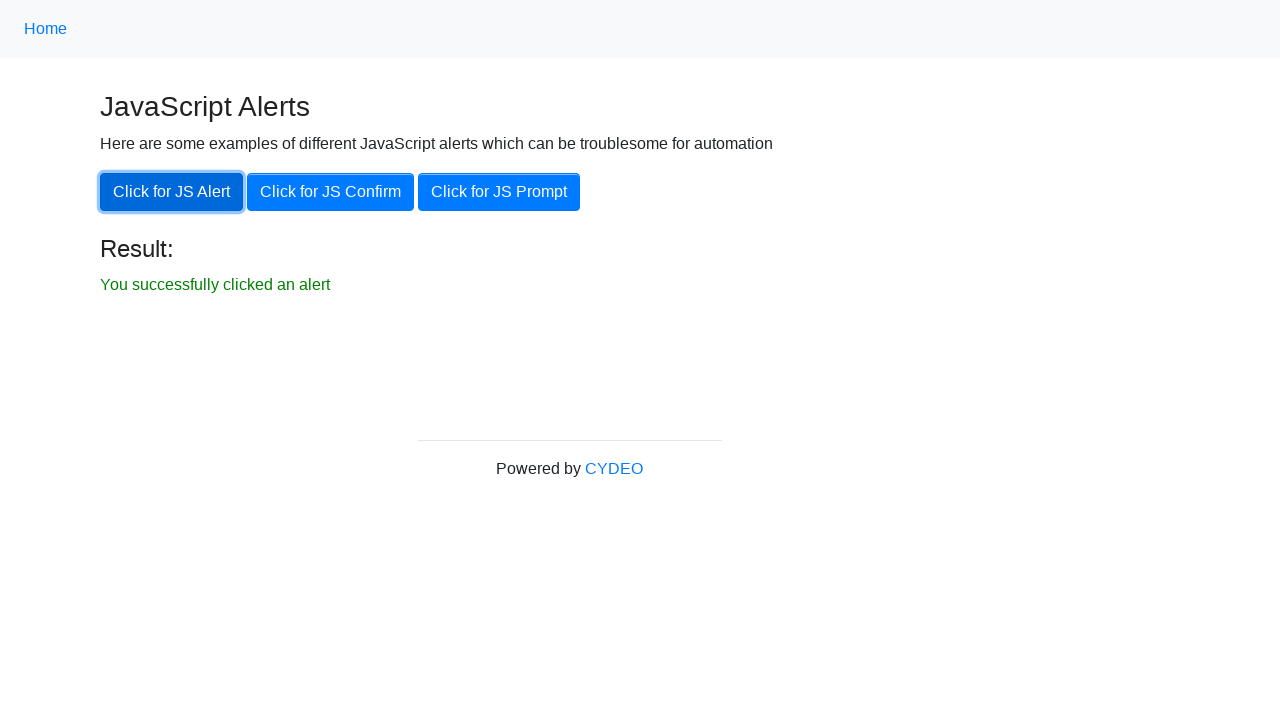

Result message element appeared
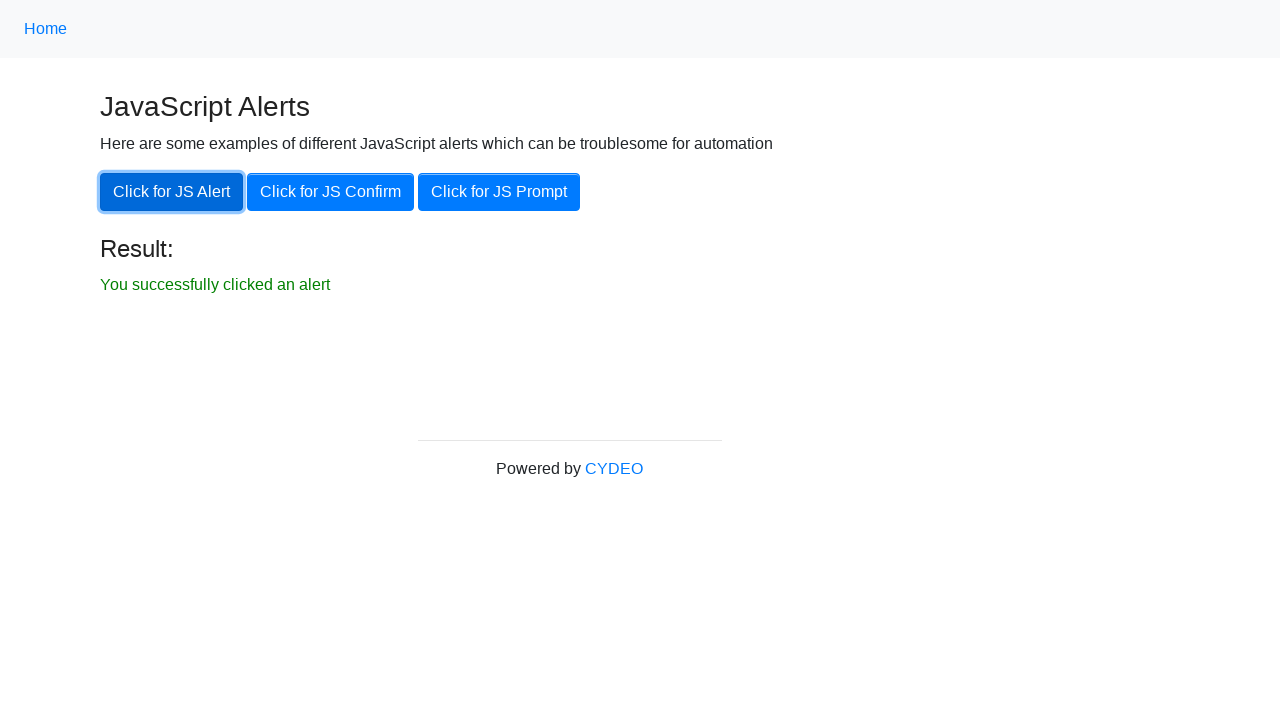

Located the result element
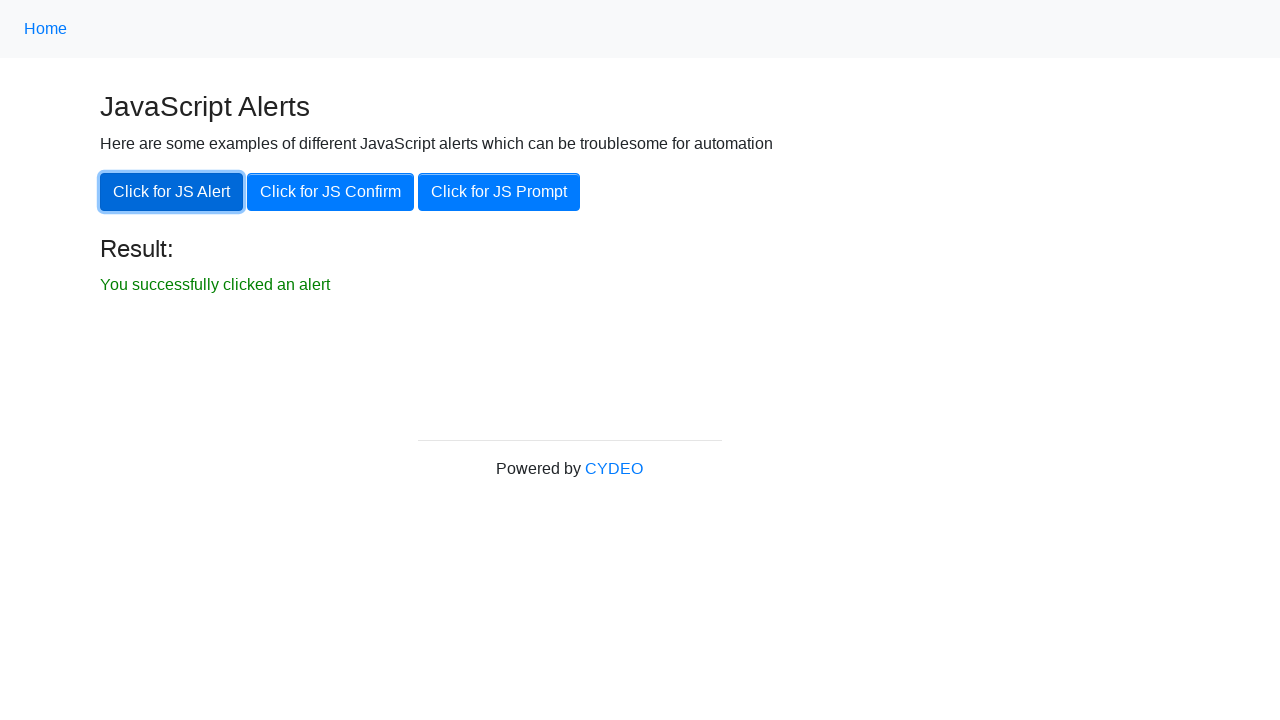

Verified result element is visible
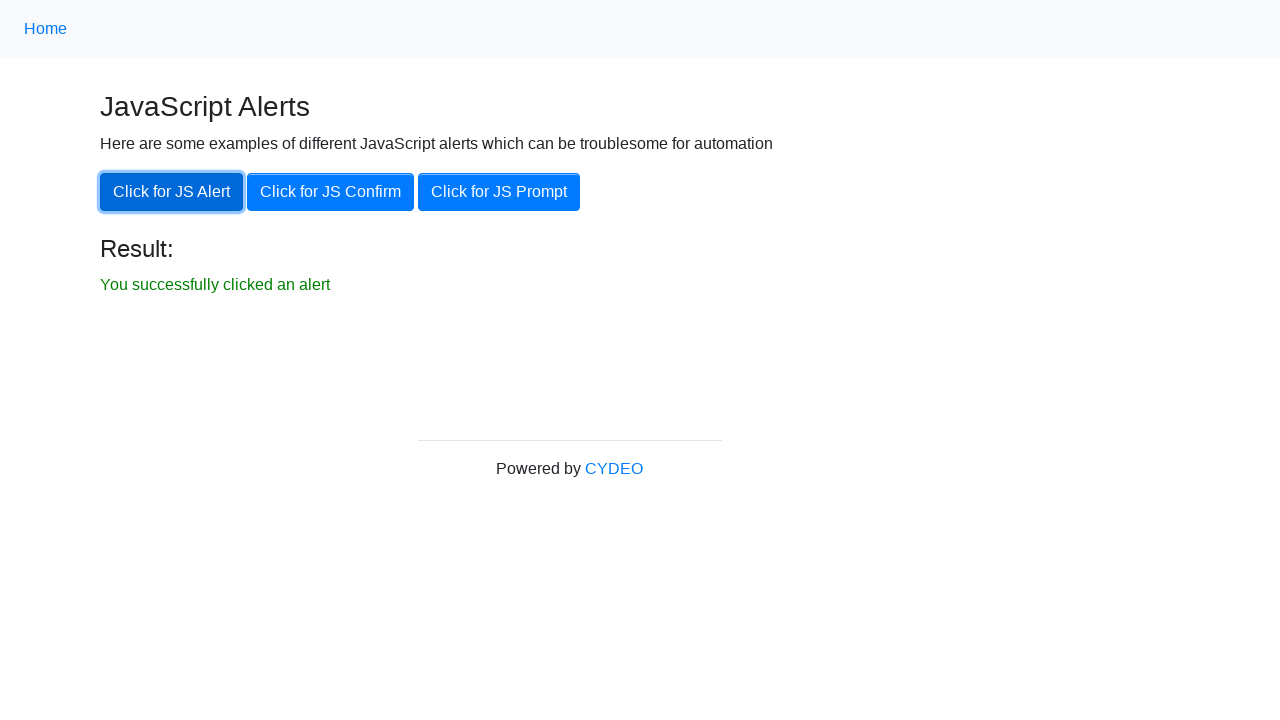

Verified result text matches expected message 'You successfully clicked an alert'
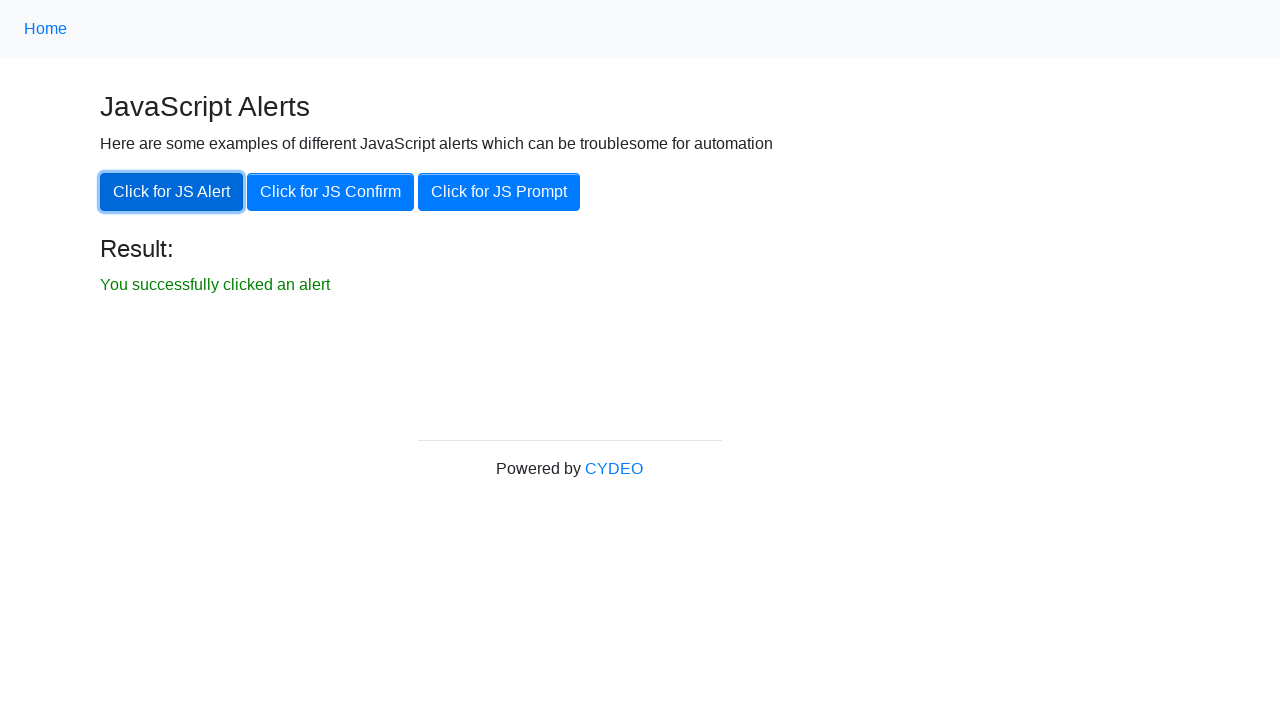

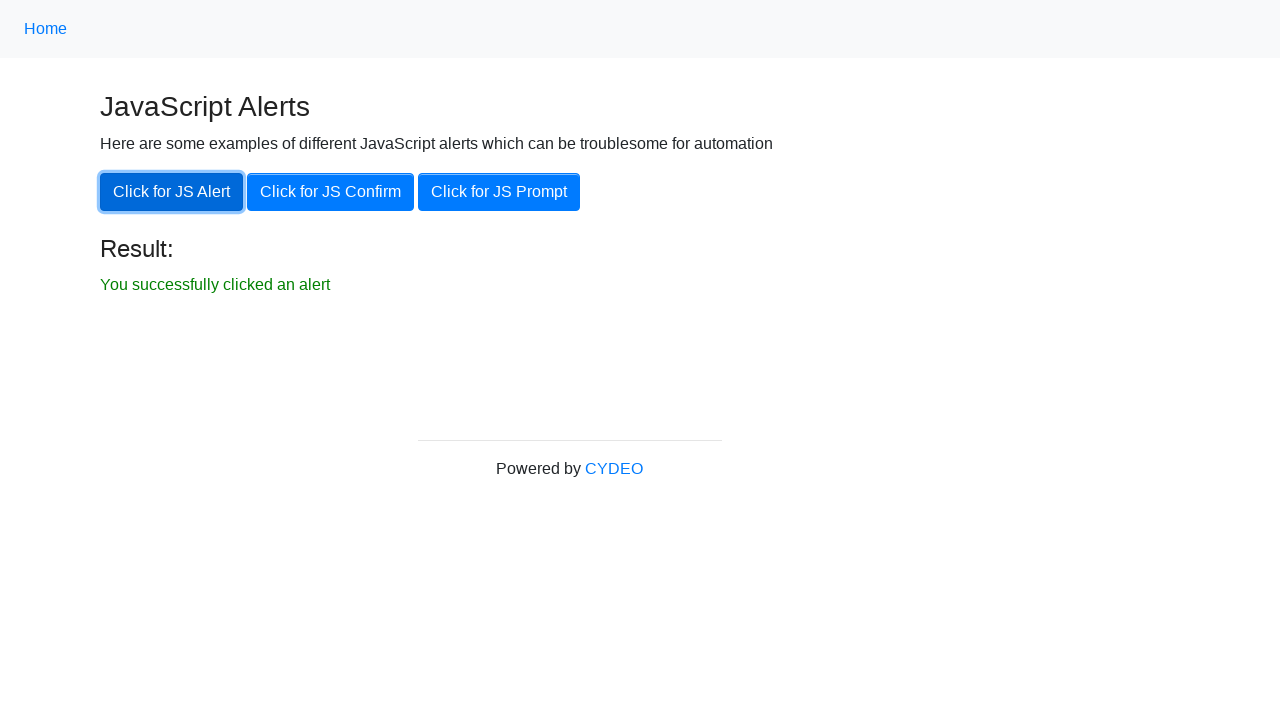